Tests pagination functionality on a book catalog website by navigating through multiple pages using the "next" button to verify the pagination system works correctly.

Starting URL: http://books.toscrape.com/index.html

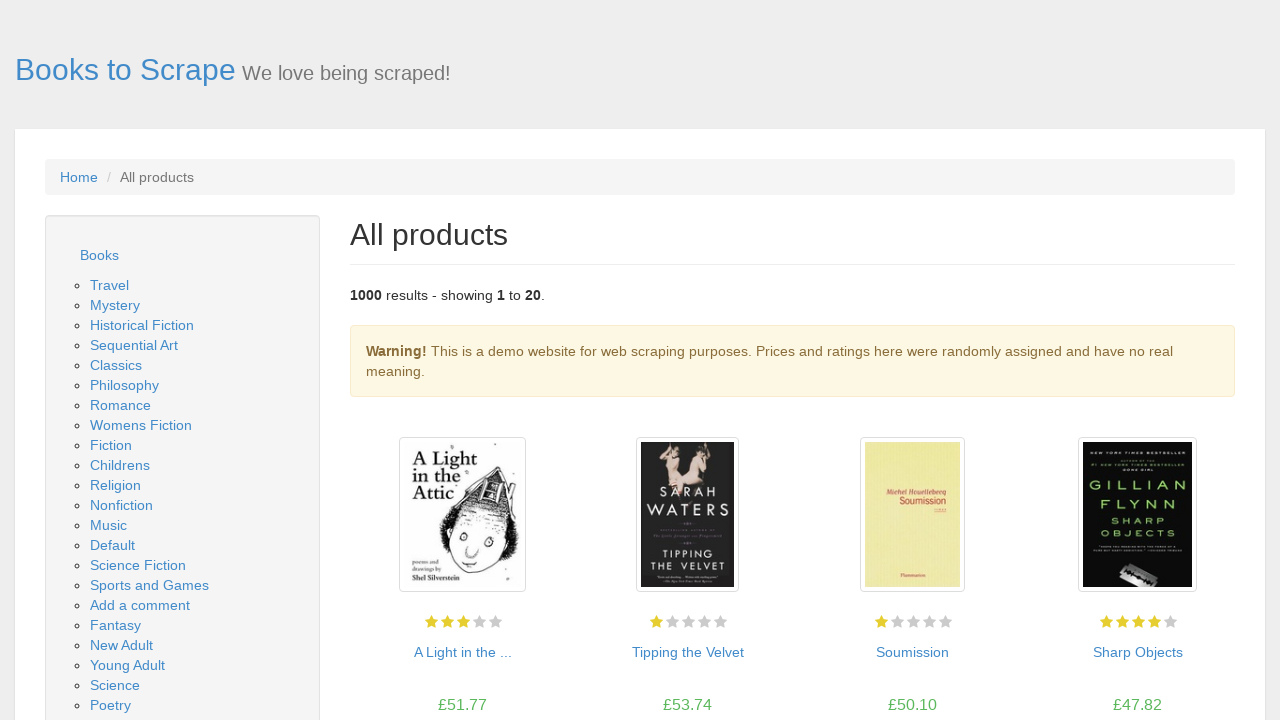

Book catalog loaded on first page
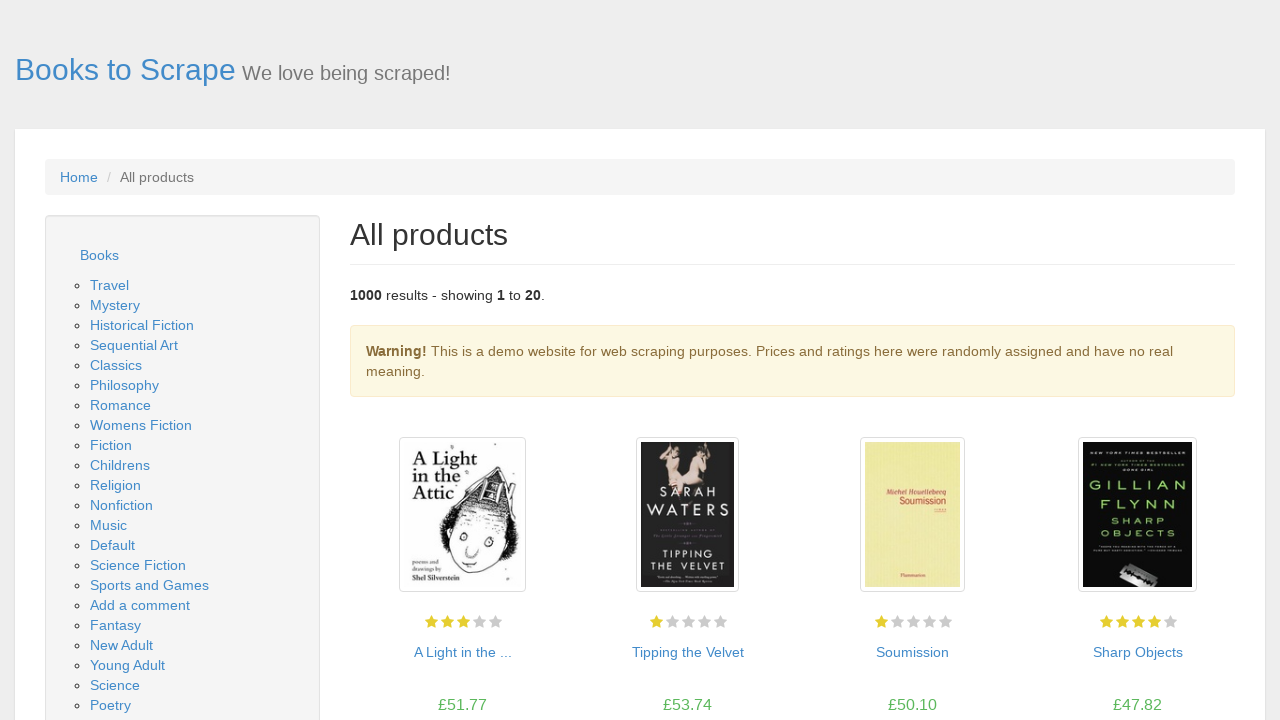

Verified books are displayed on the first page
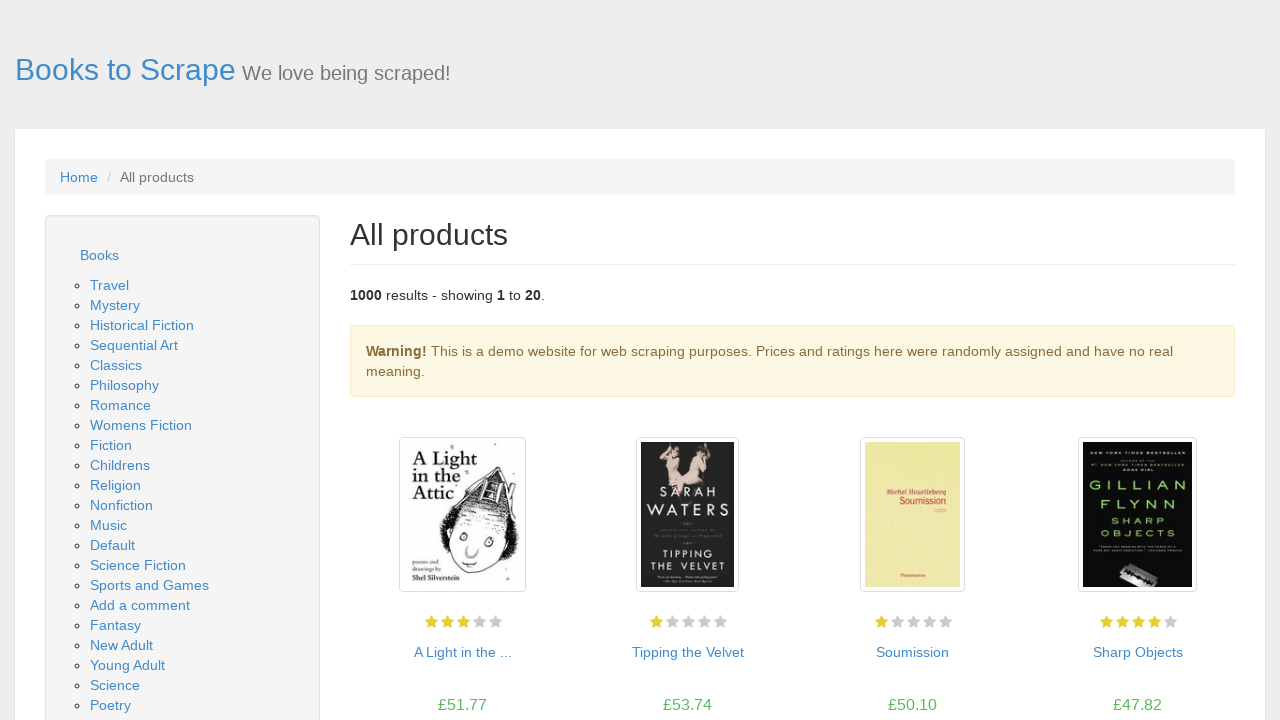

Clicked the next button to navigate to page 2 at (1206, 654) on .pager .next a
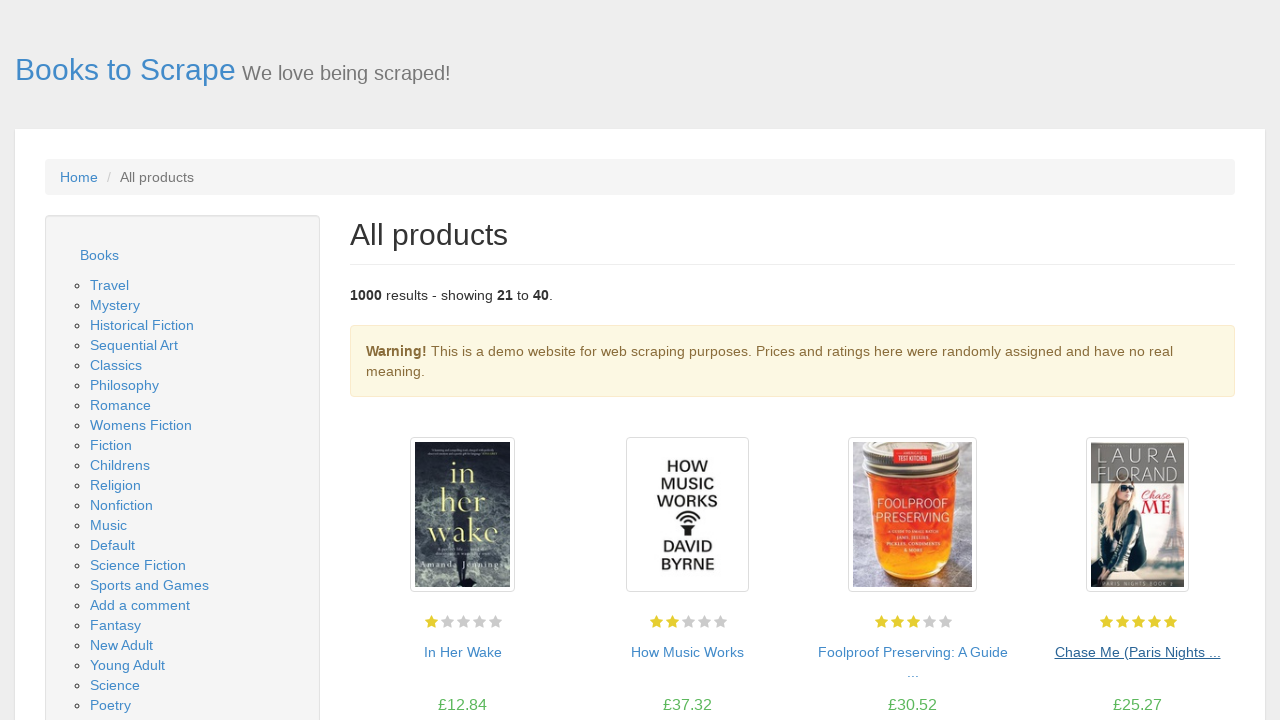

Second page loaded successfully
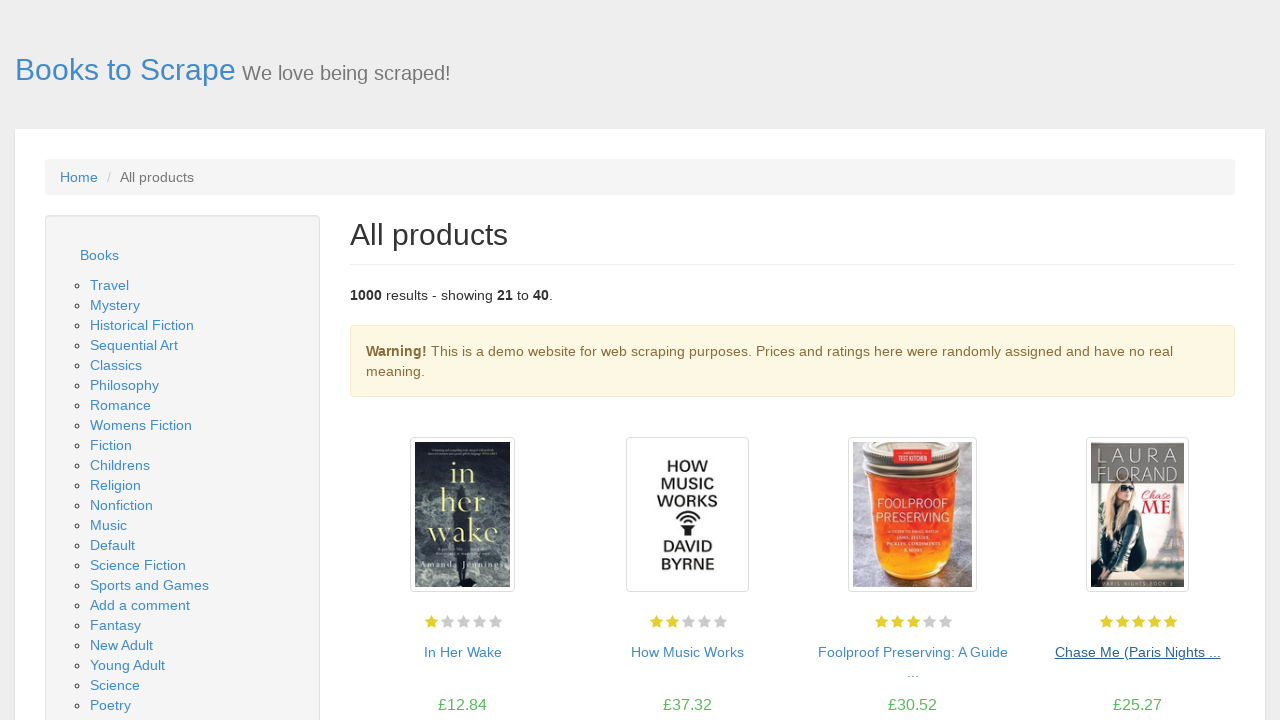

Clicked the next button to navigate to page 3 at (1206, 654) on .pager .next a
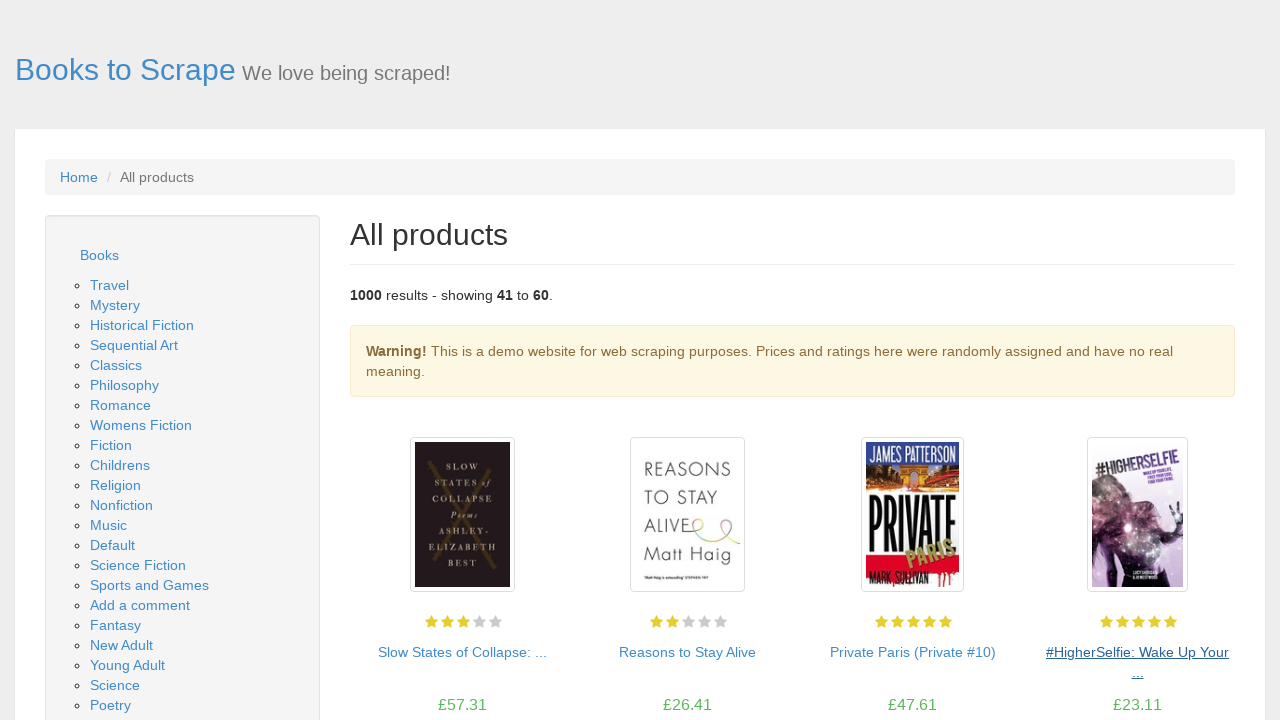

Third page loaded successfully
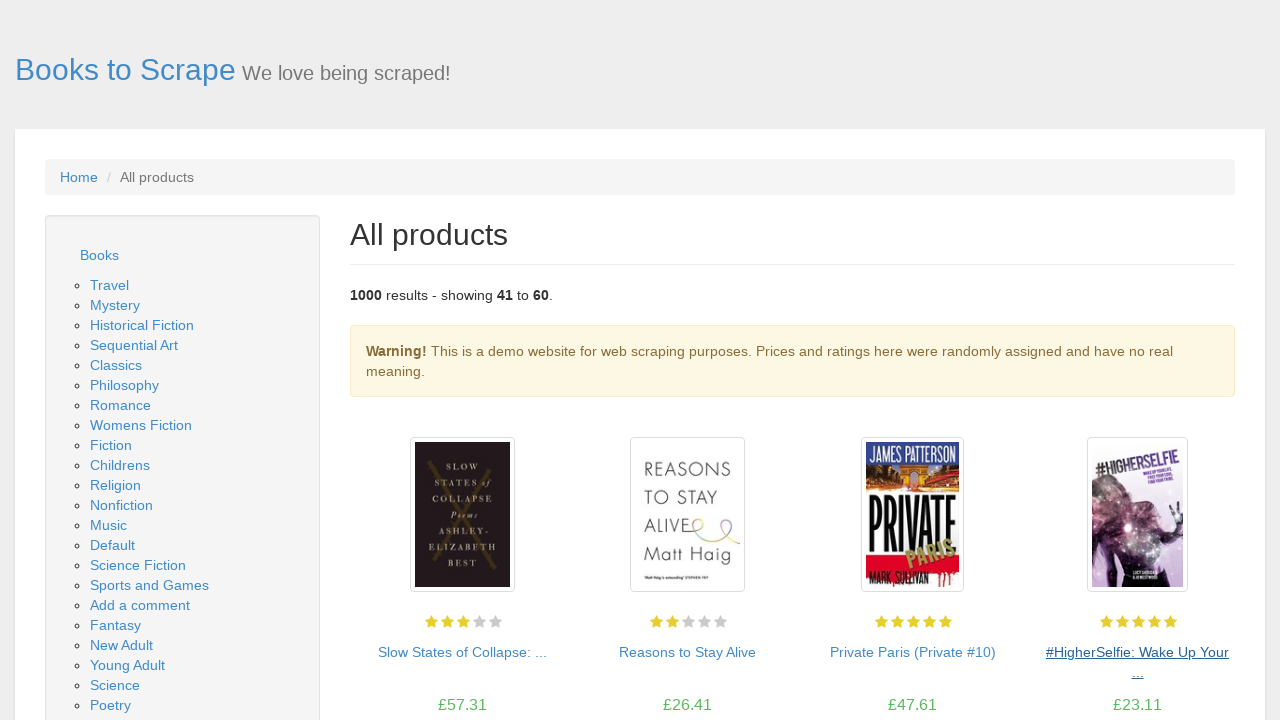

Clicked the next button to navigate to page 4 at (1206, 654) on .pager .next a
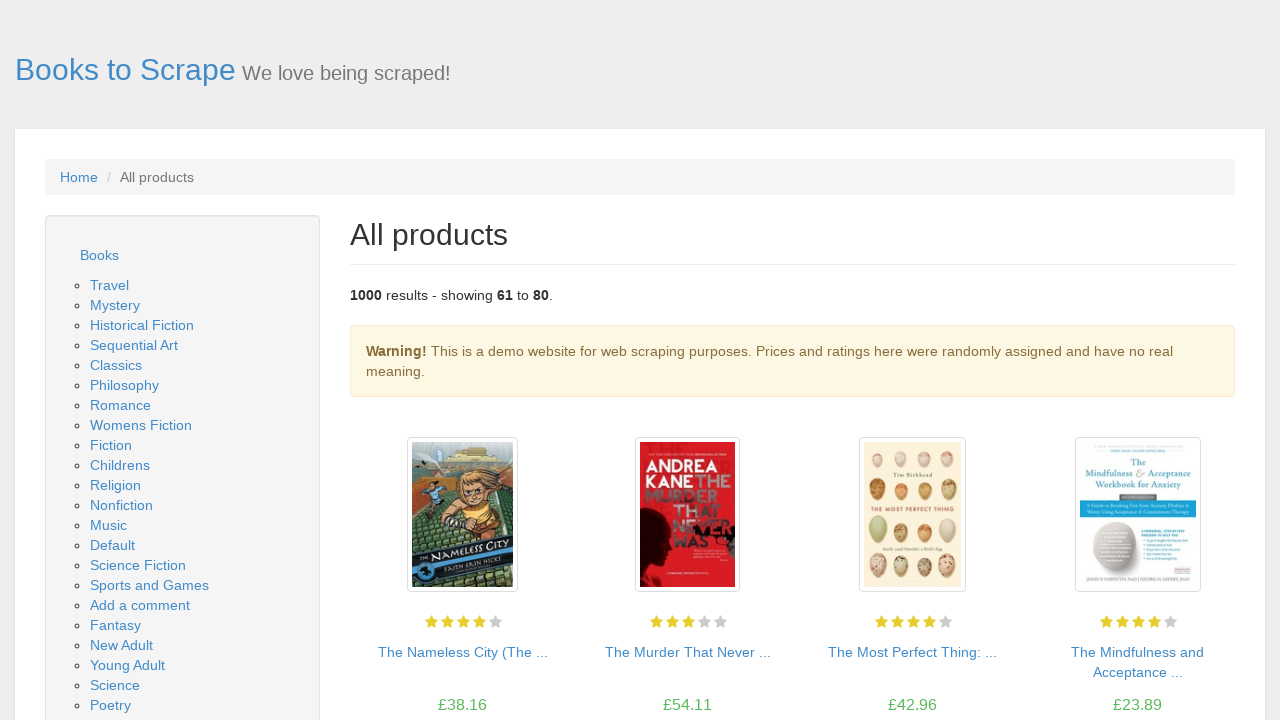

Fourth page loaded successfully, confirming pagination works consistently
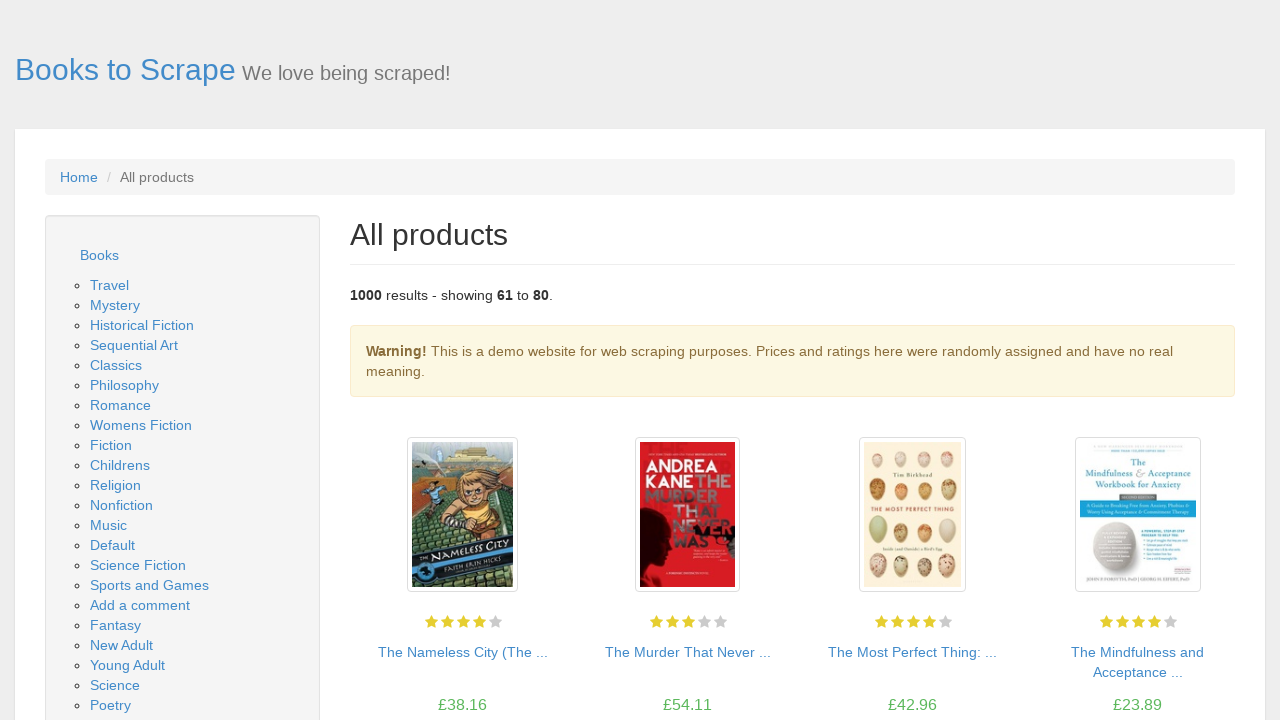

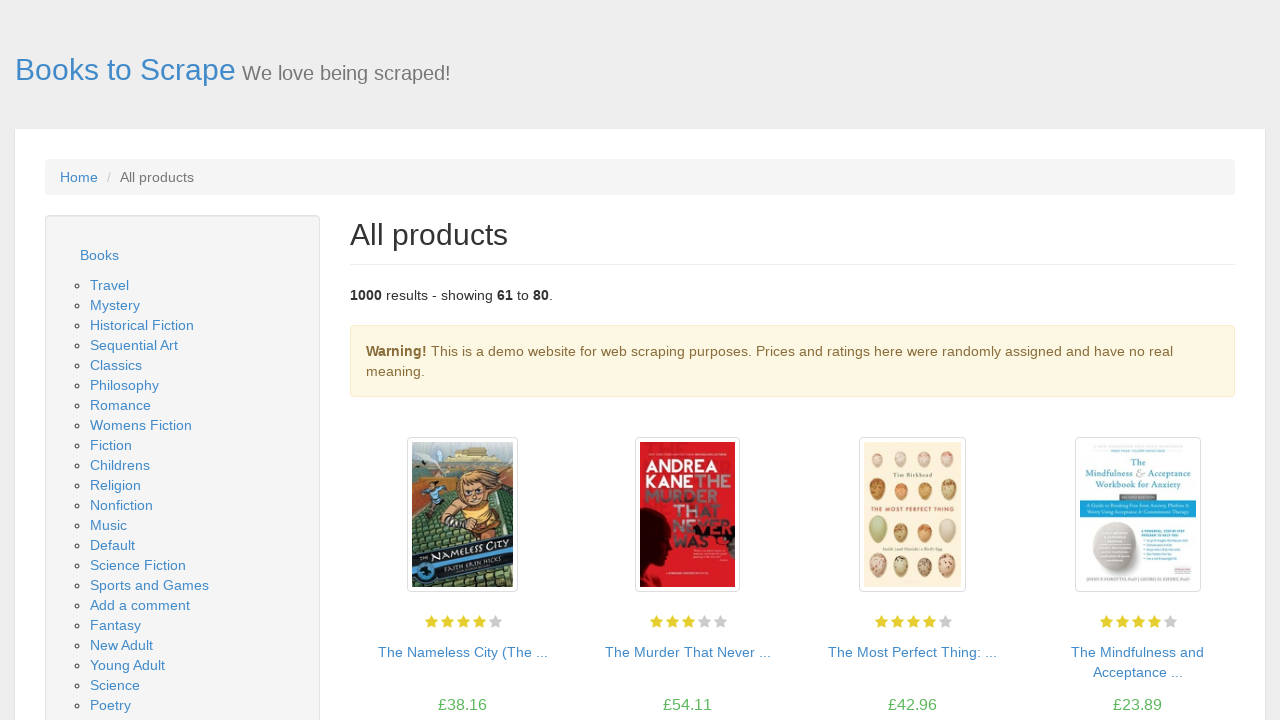